Tests browser window handling by clicking a button to open a new tab, switching to the new tab to verify content, and closing the child window

Starting URL: https://demoqa.com/browser-windows

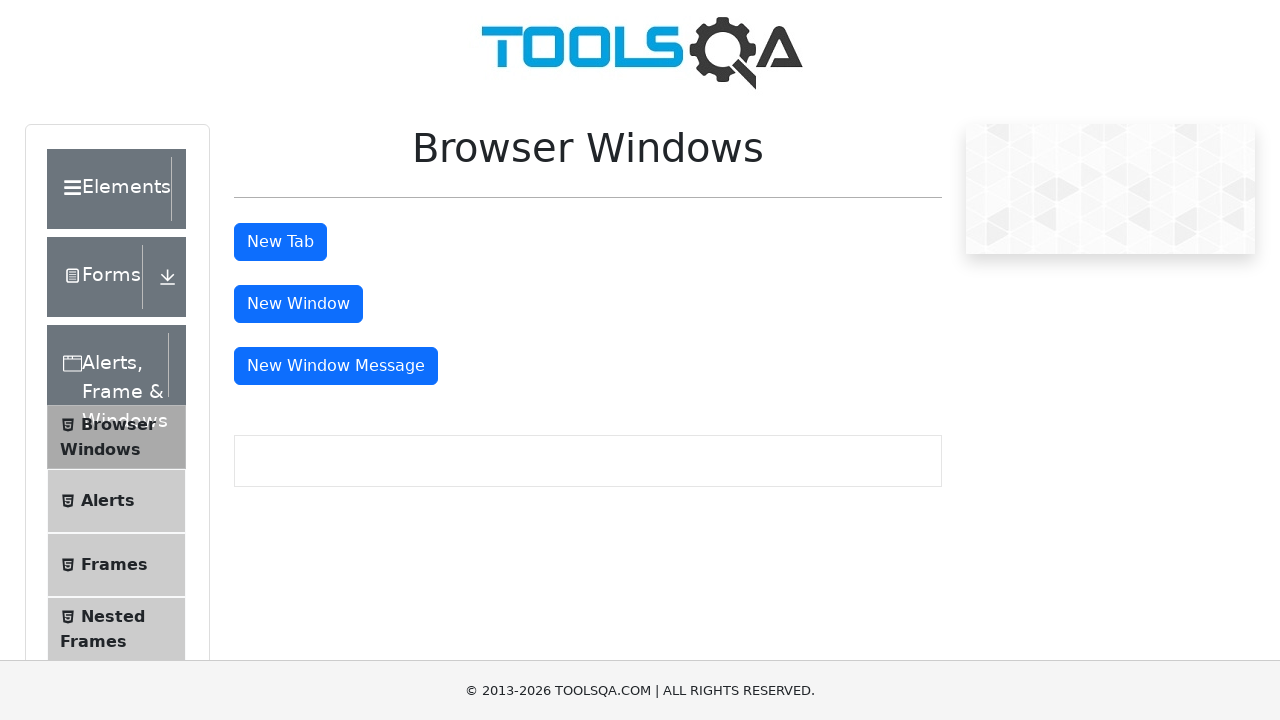

Clicked 'New Tab' button to open a new tab at (280, 242) on button#tabButton
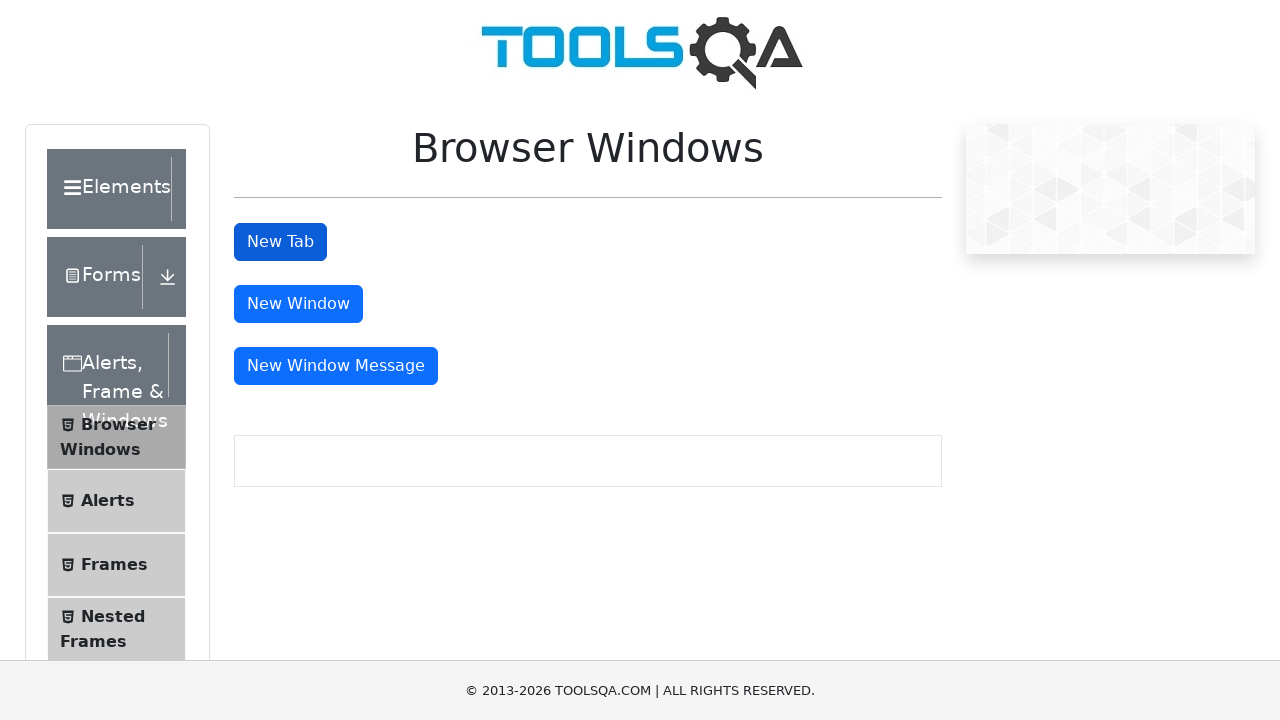

Captured new tab/page object
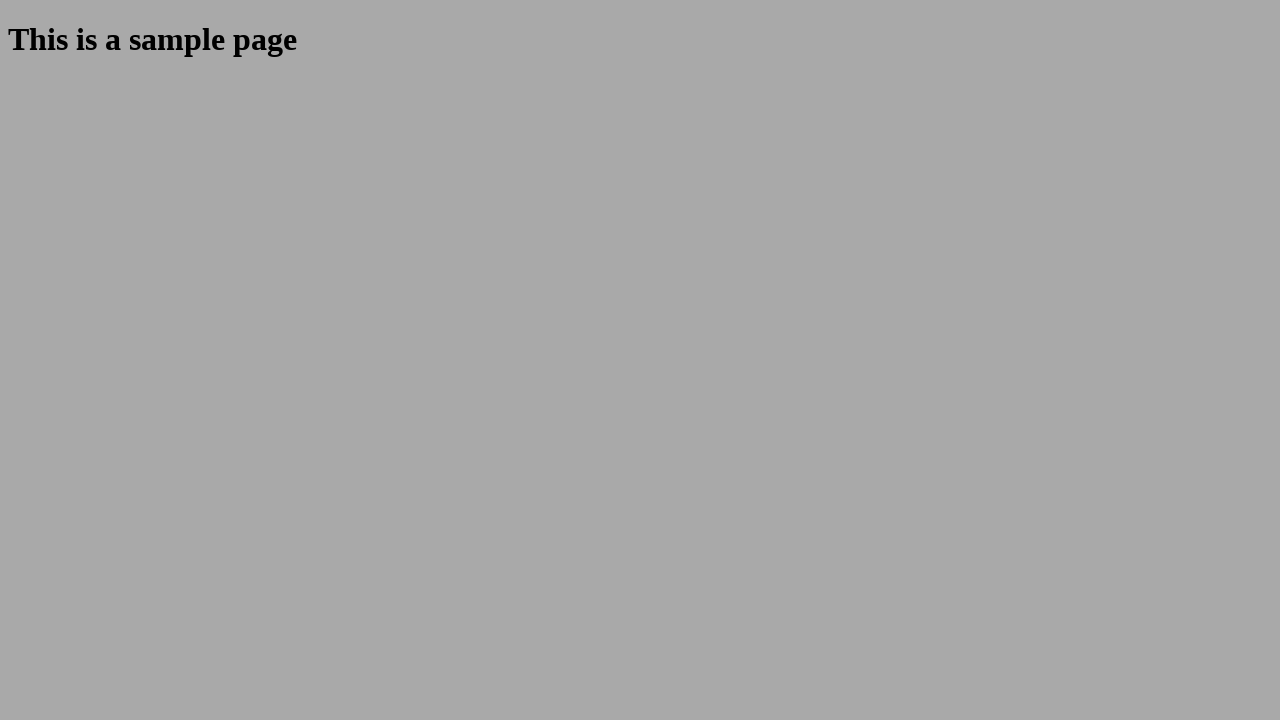

Waited for heading element to load on new tab
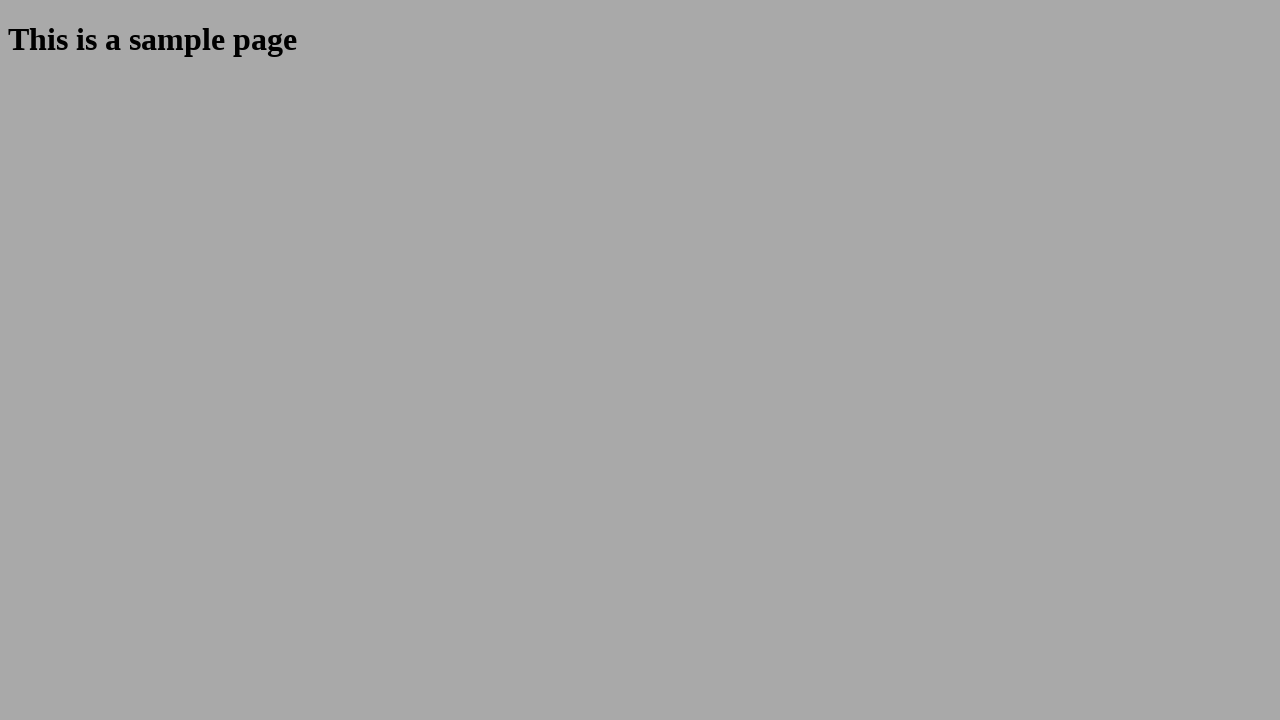

Extracted heading text from new tab: 'This is a sample page'
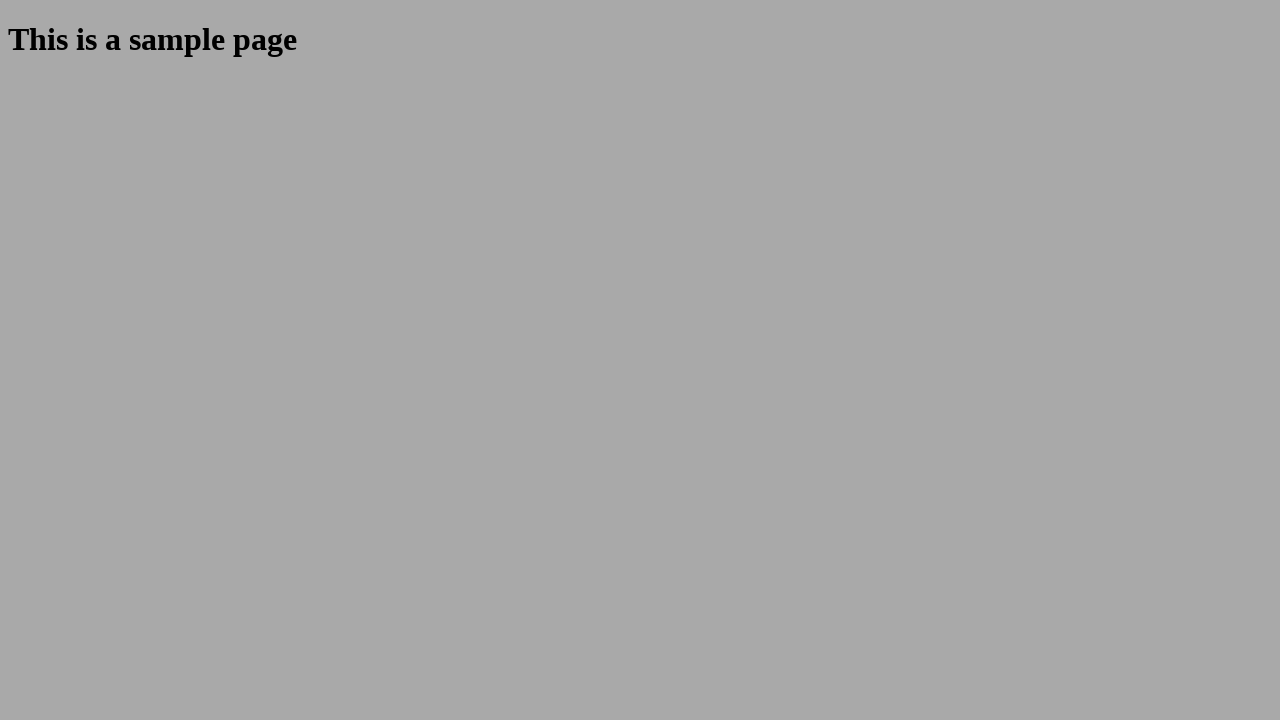

Closed the child tab
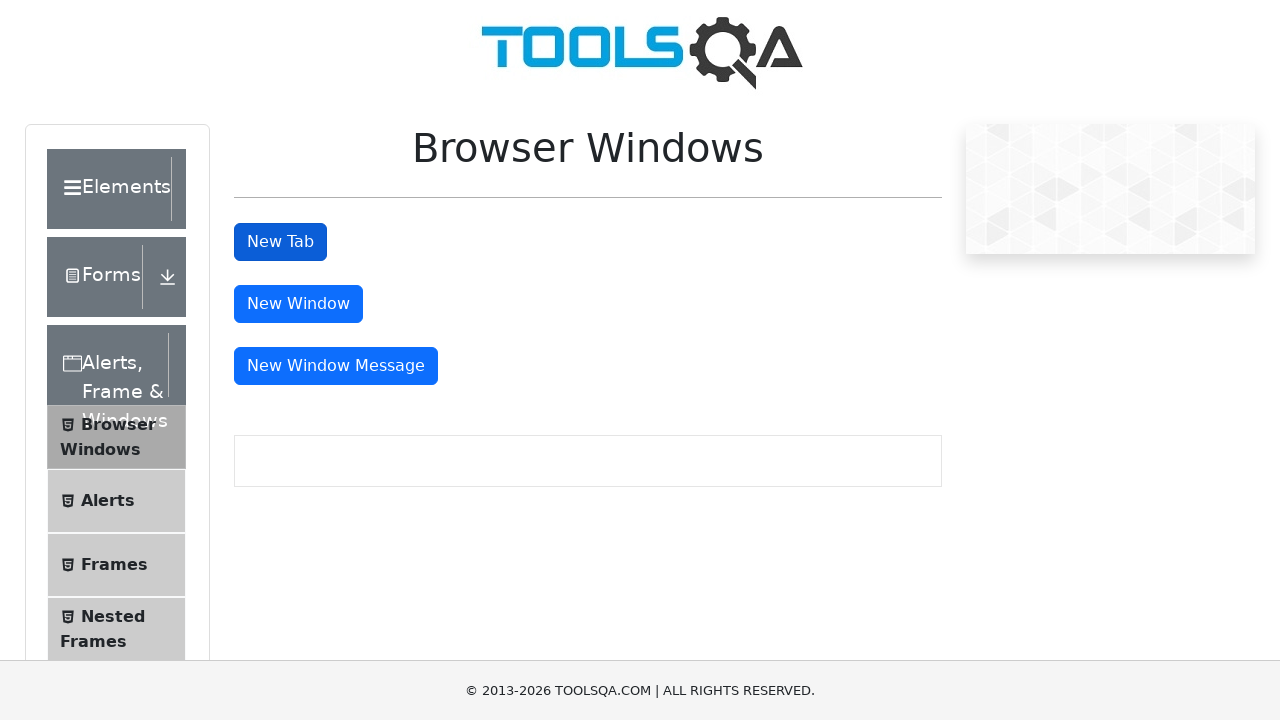

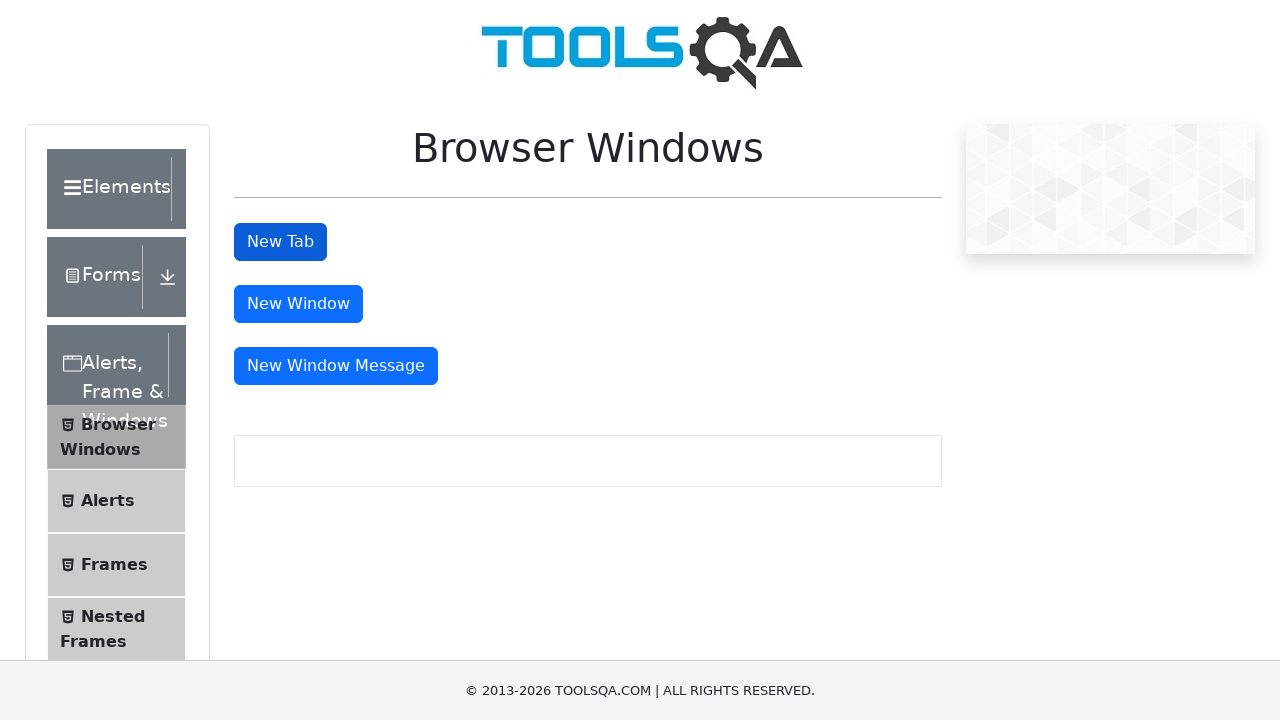